Tests double click functionality by performing a double click on a designated button

Starting URL: https://demoqa.com/buttons/

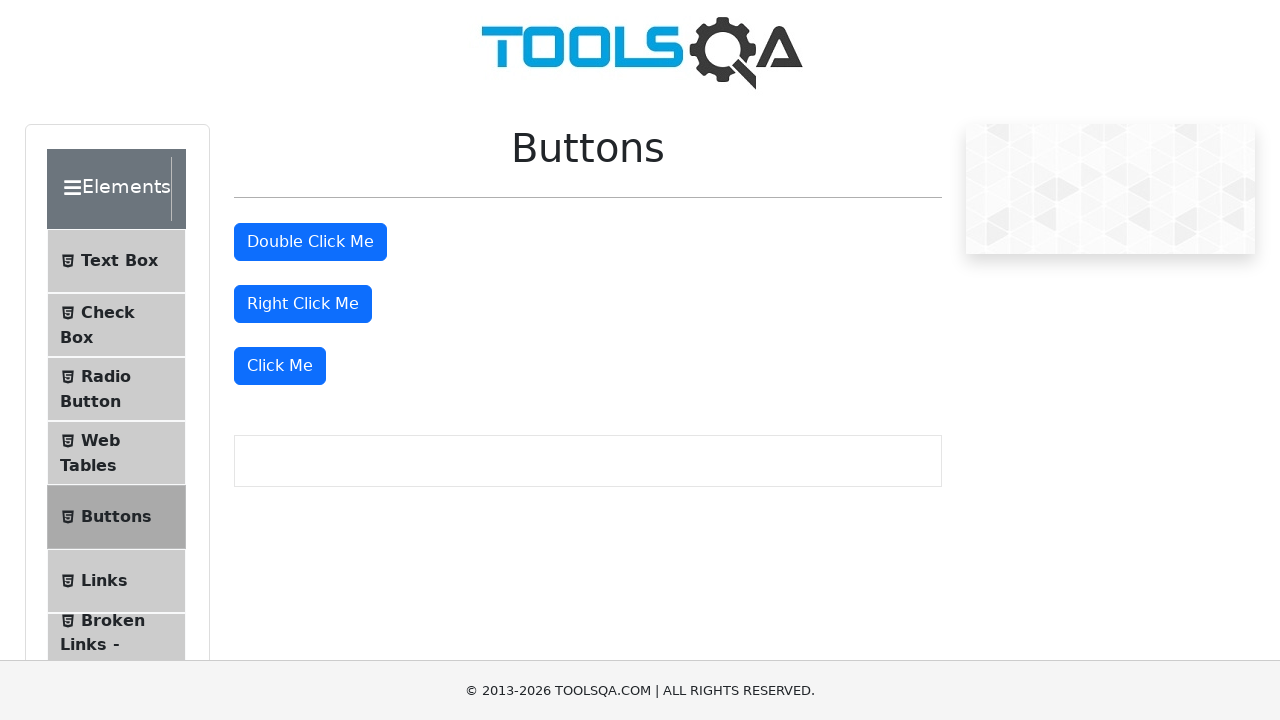

Located the double click button element
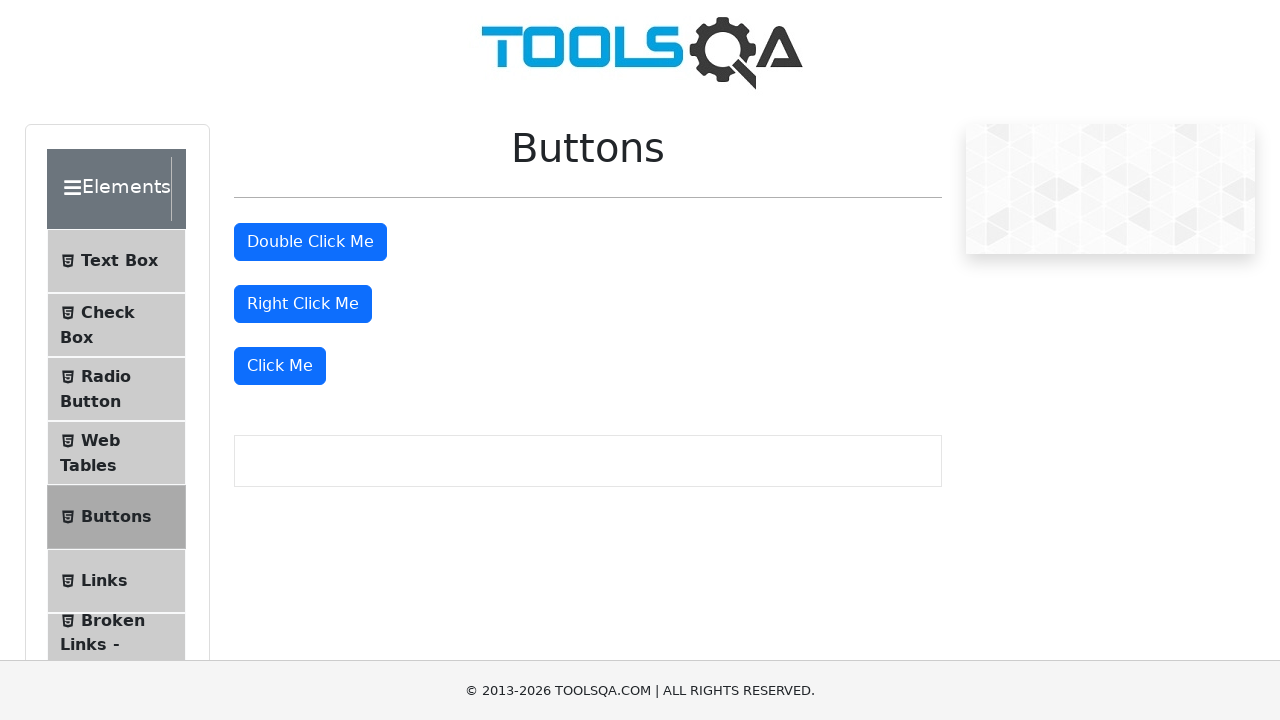

Performed double click on the button at (310, 242) on #doubleClickBtn
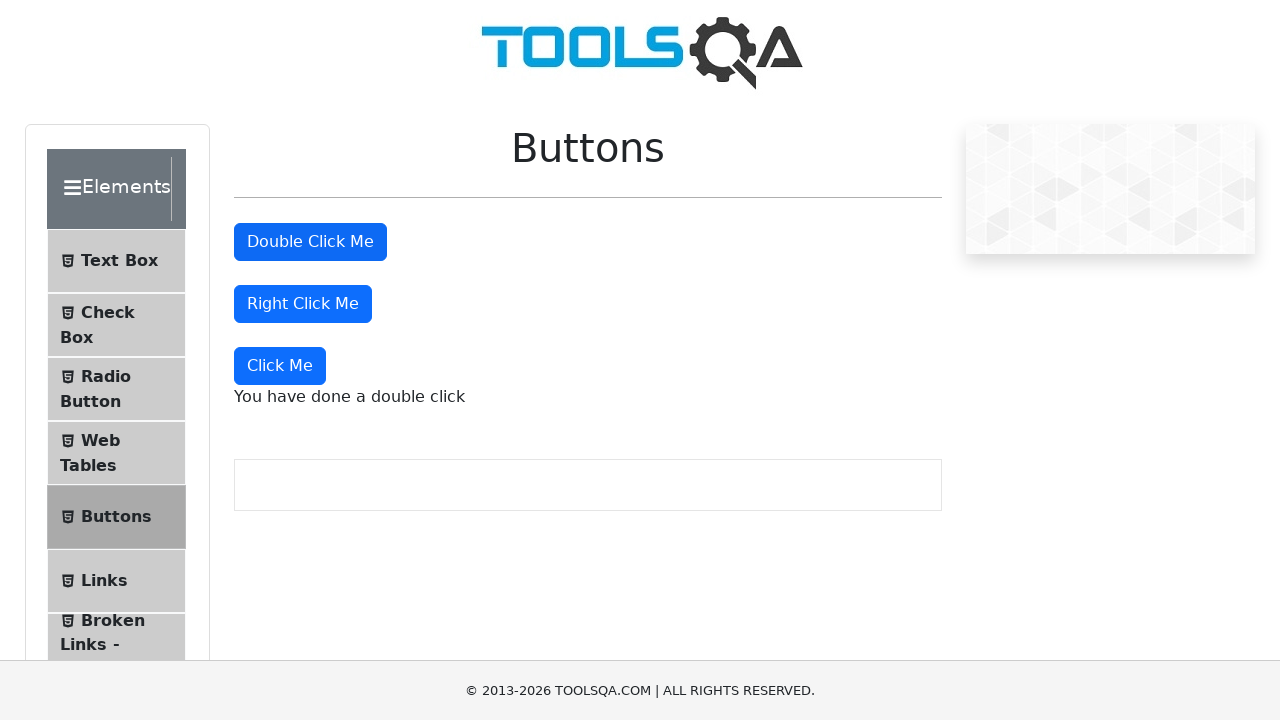

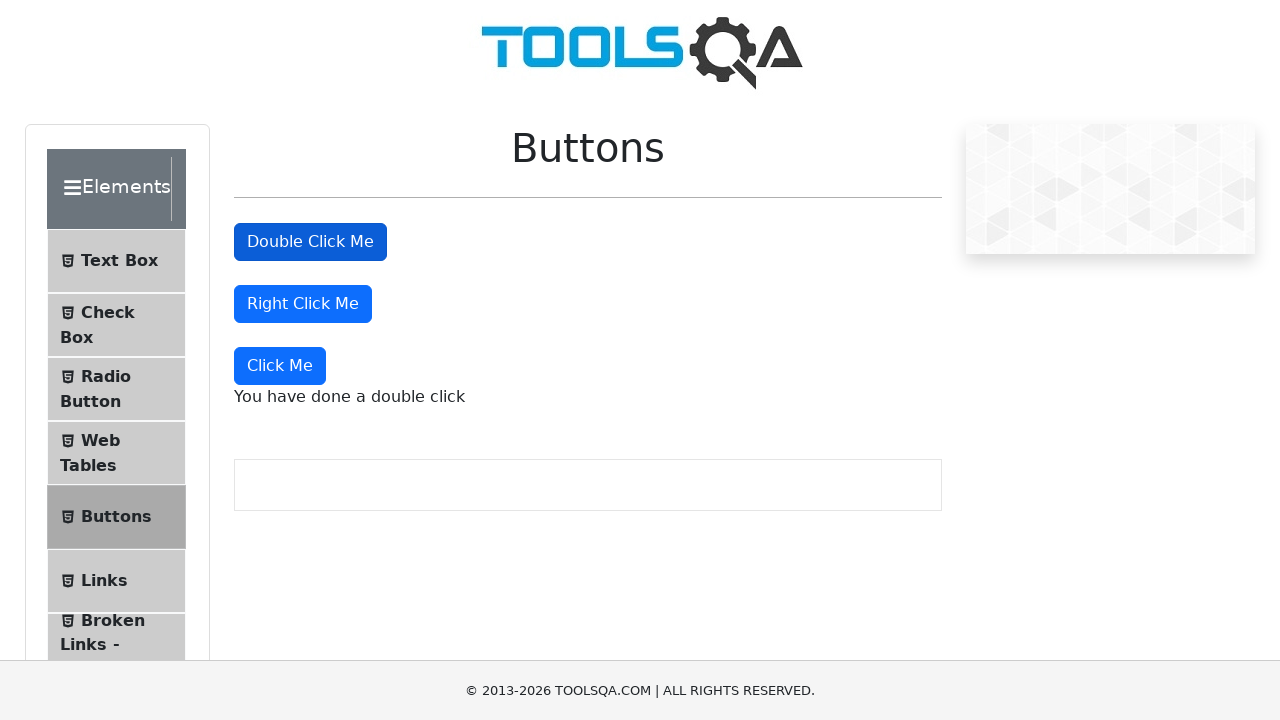